Tests clicking a green button that reveals a hidden blue button, then clicks the blue button

Starting URL: http://uitestingplayground.com/

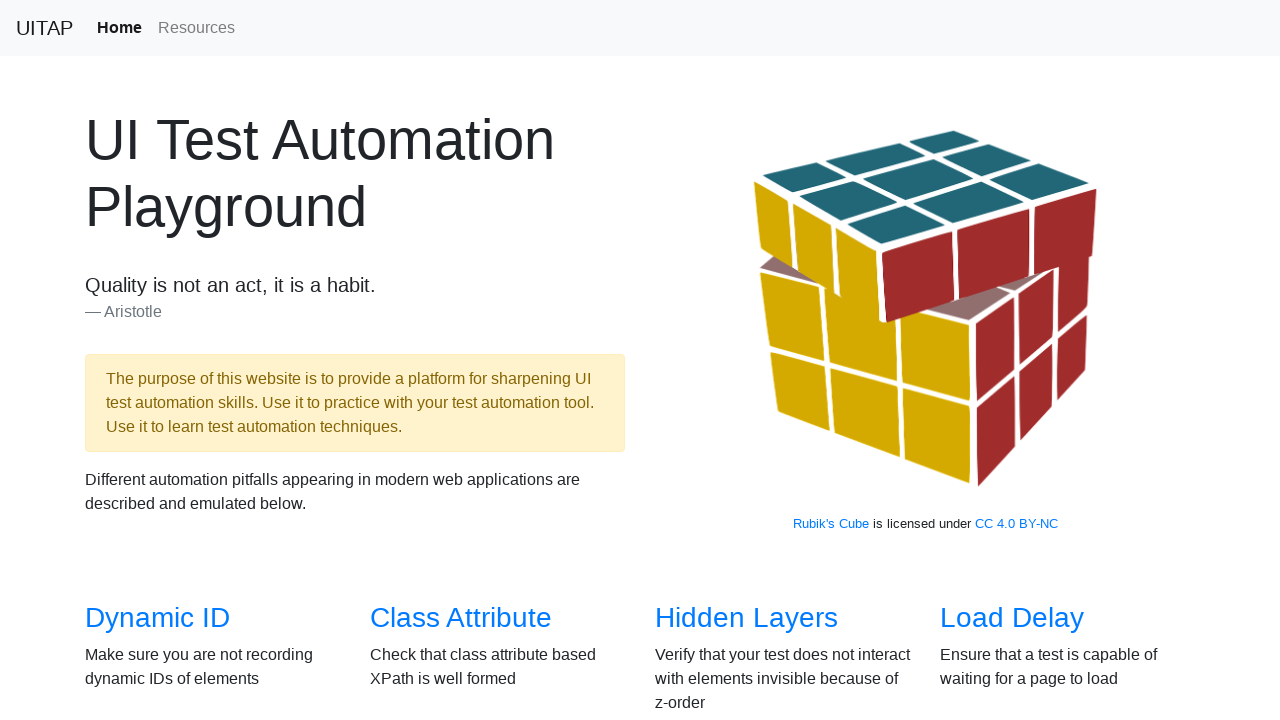

Clicked link to navigate to Hidden Layers page at (746, 618) on a[href='/hiddenlayers']
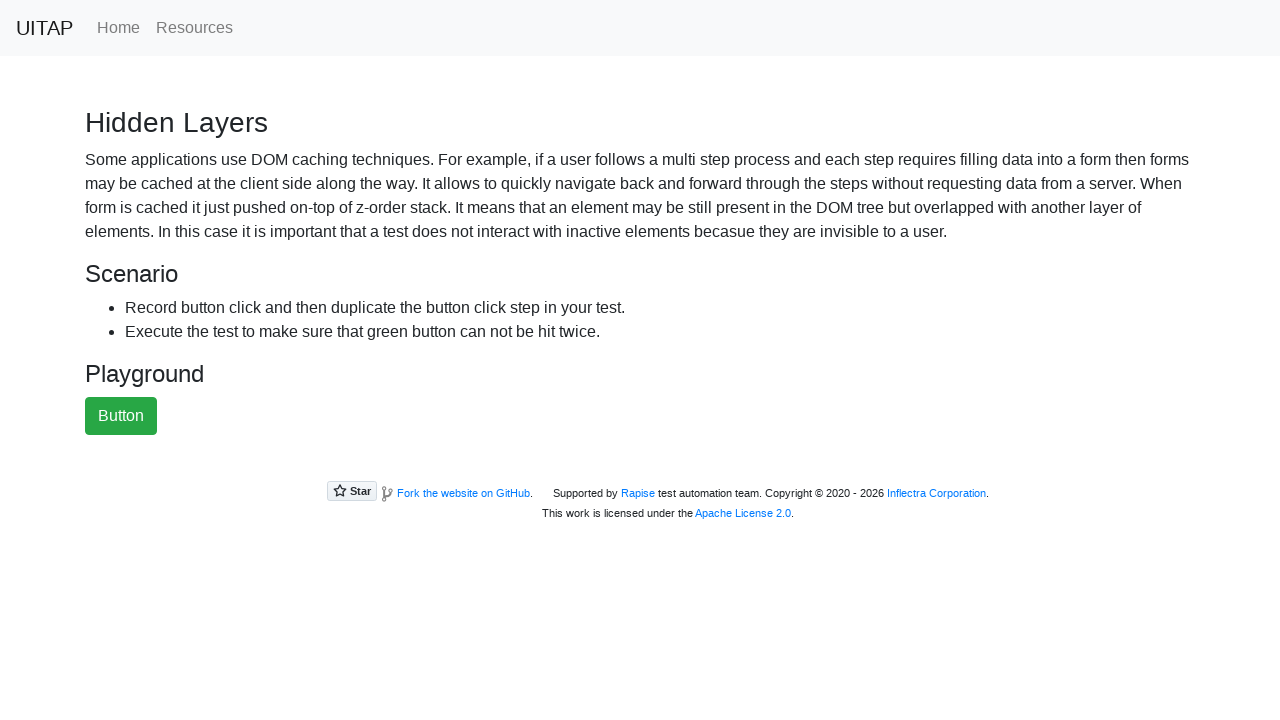

Clicked green button to reveal hidden blue button at (121, 416) on #greenButton
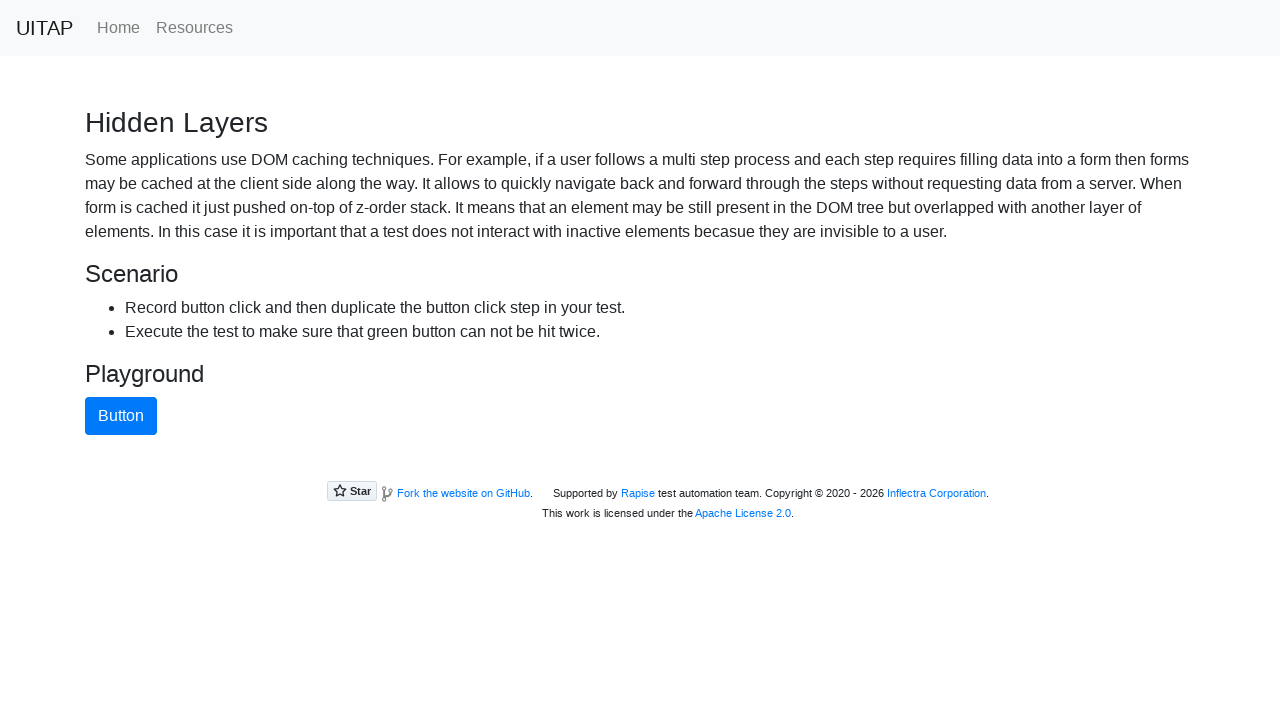

Clicked blue button that was revealed by green button at (121, 416) on #blueButton
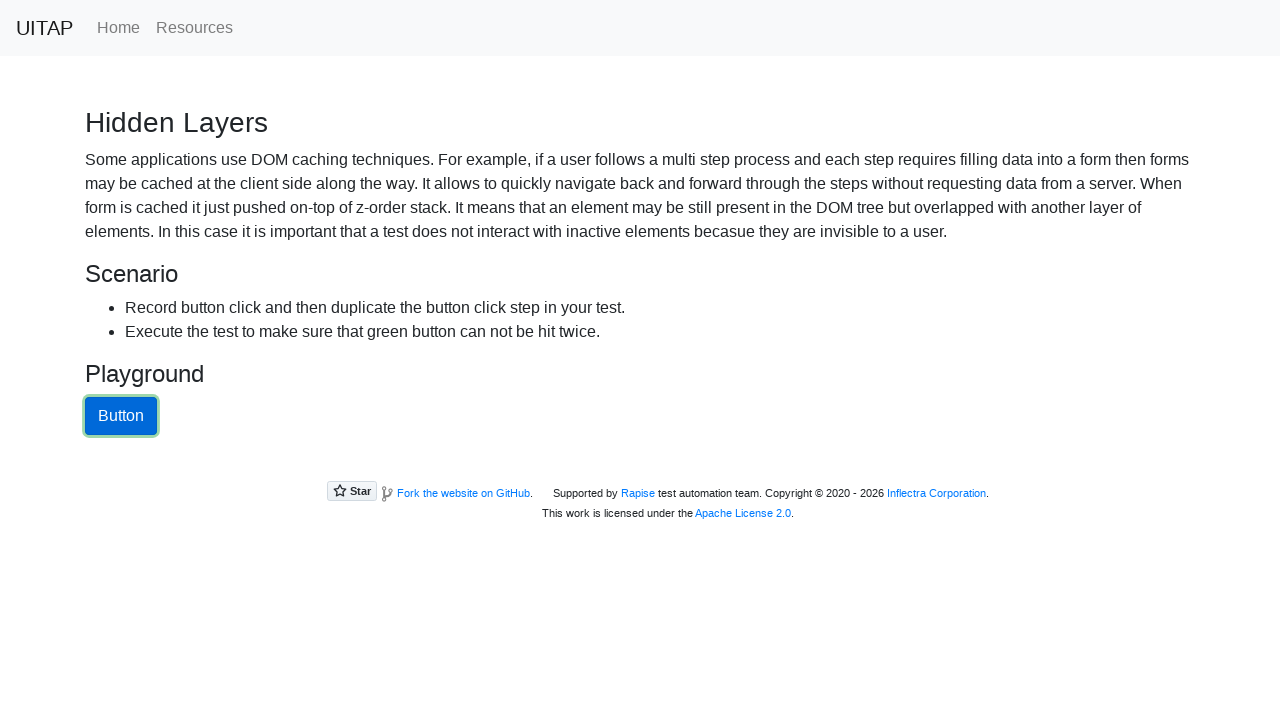

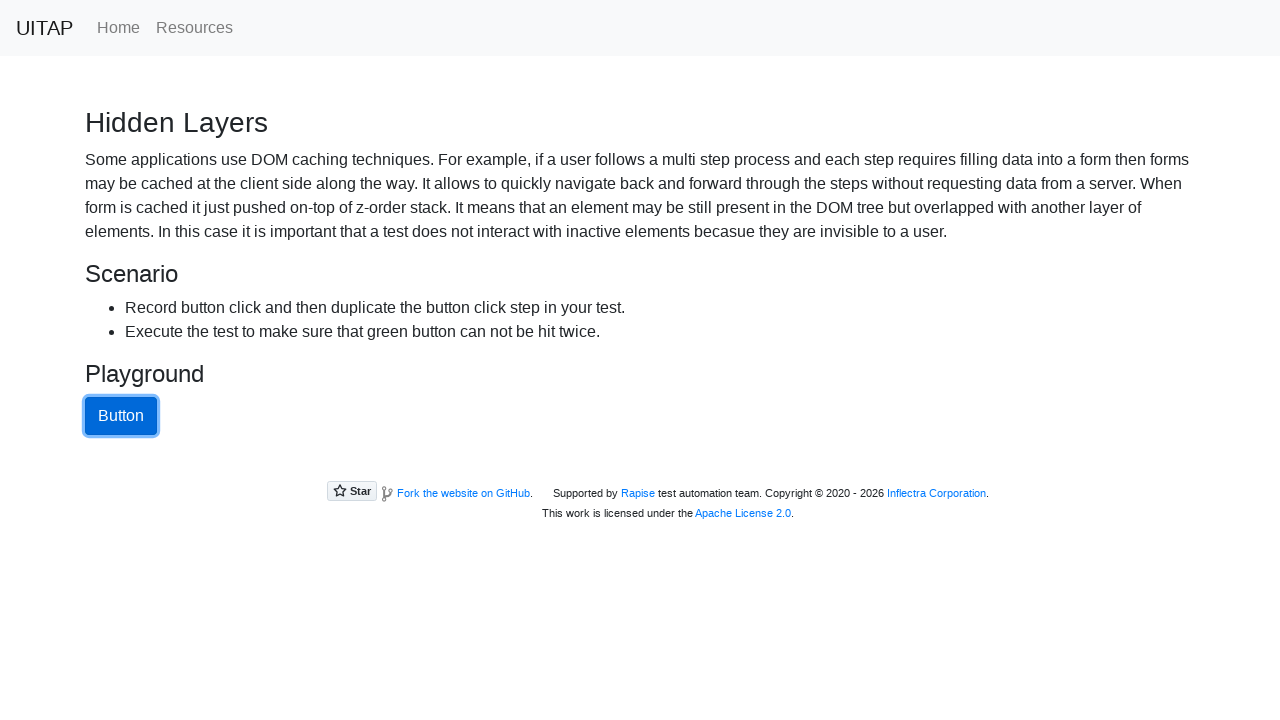